Tests search functionality on Jumia Kenya by entering a search term and submitting the search form

Starting URL: https://www.jumia.co.ke

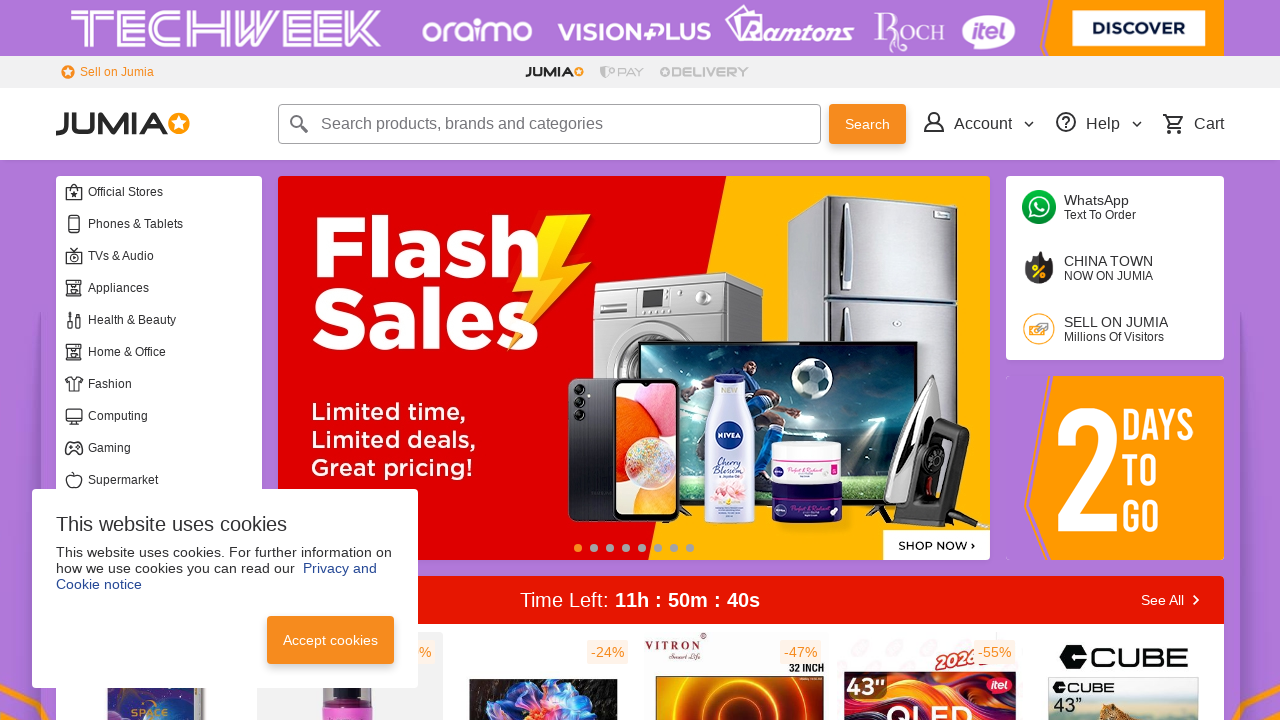

Filled search box with 'soap' on #fi-q
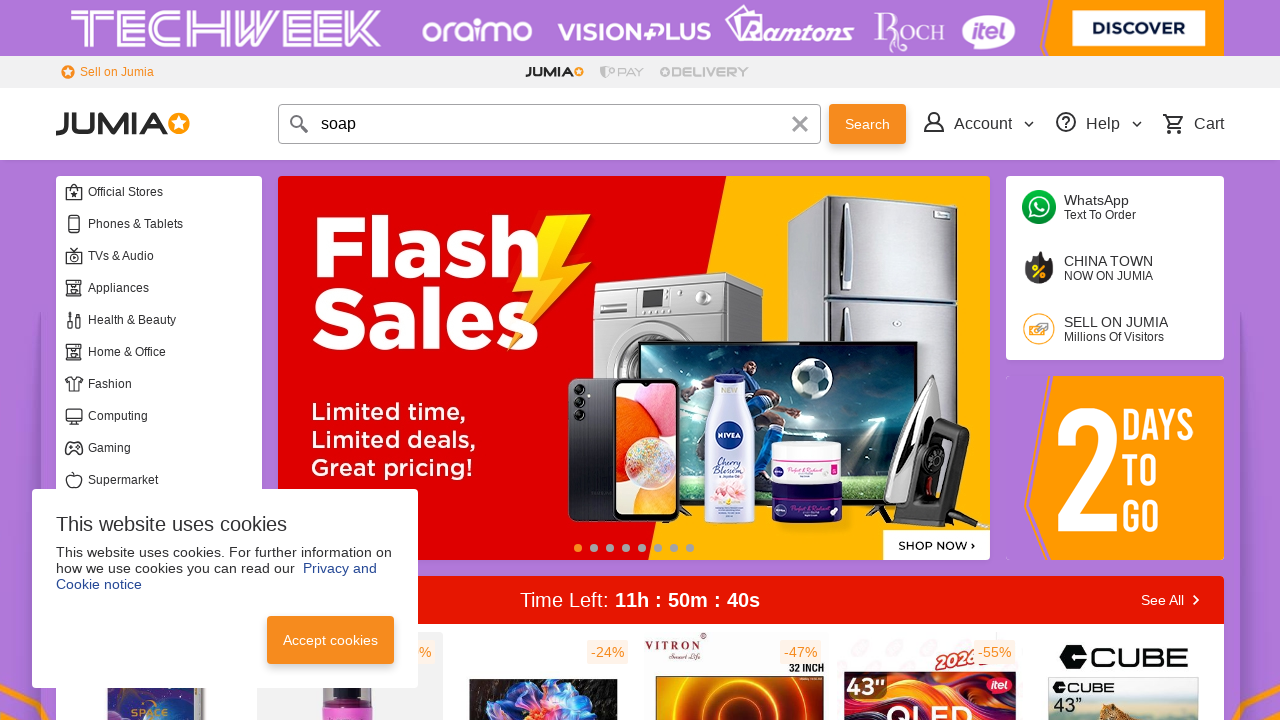

Pressed Enter to submit search form on #fi-q
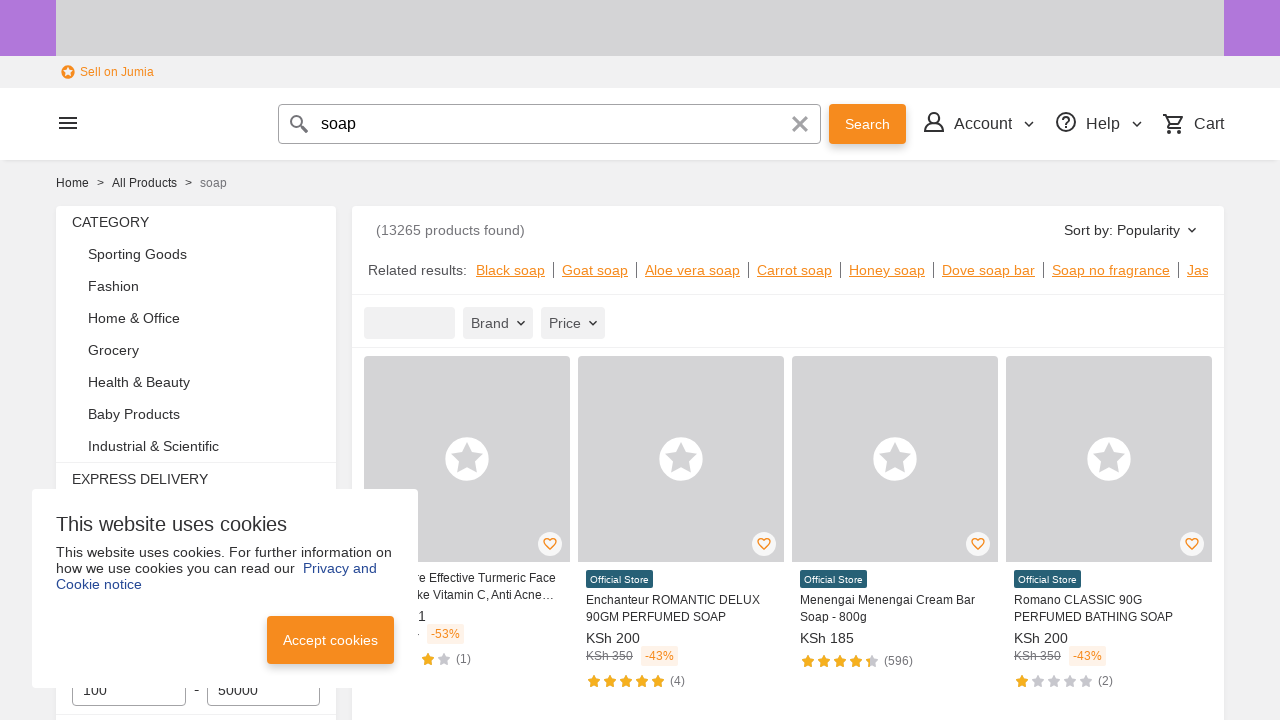

Waited for search results to load (networkidle)
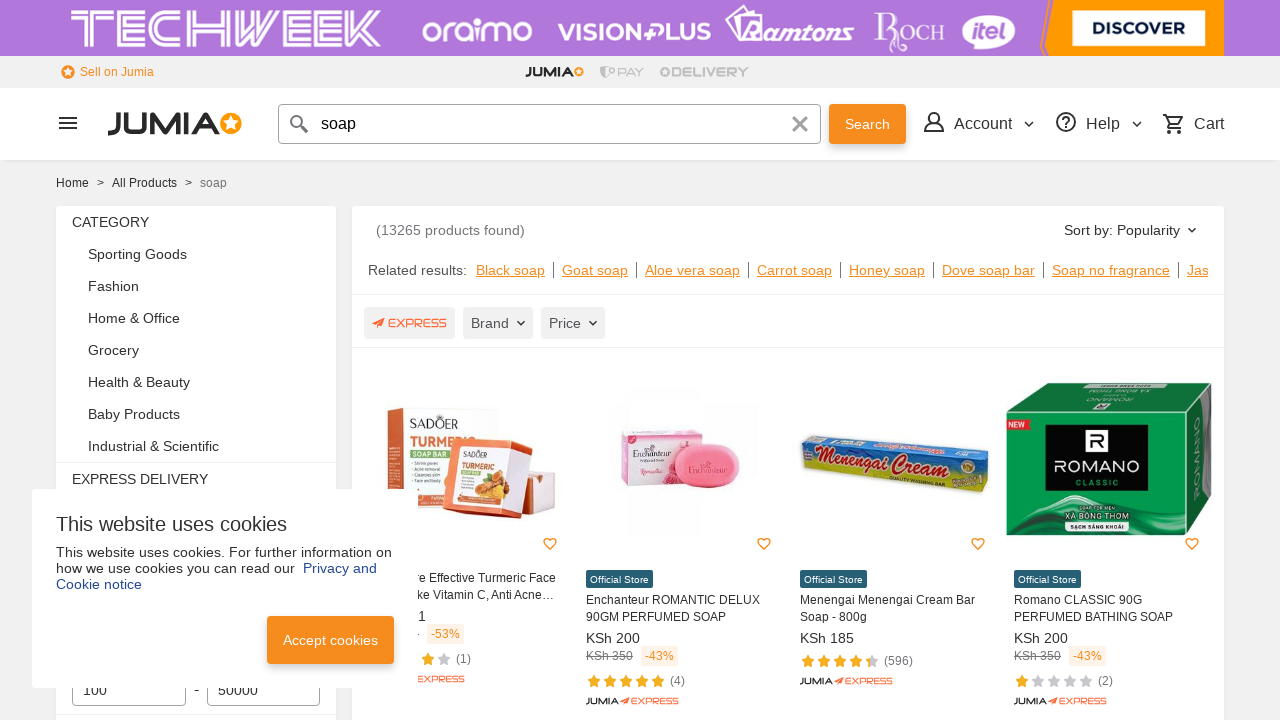

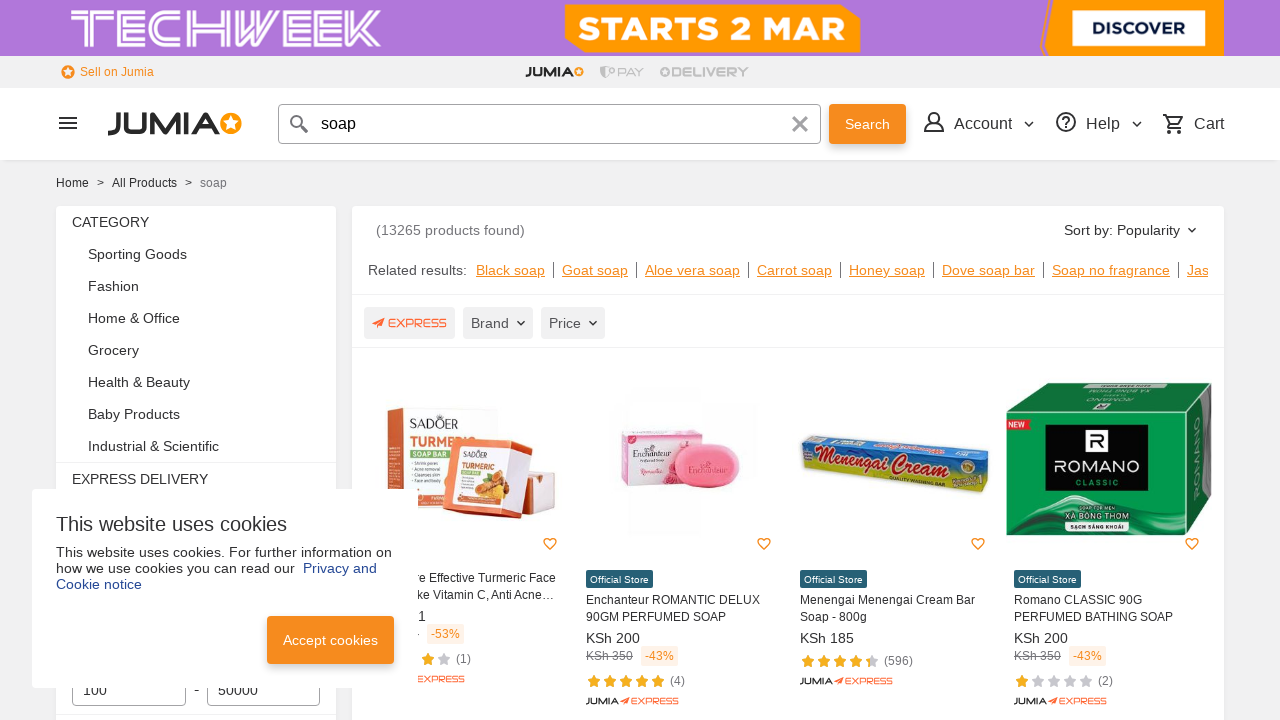